Sets a custom viewport size before loading the practice page to test responsive behavior

Starting URL: https://practice.cydeo.com/

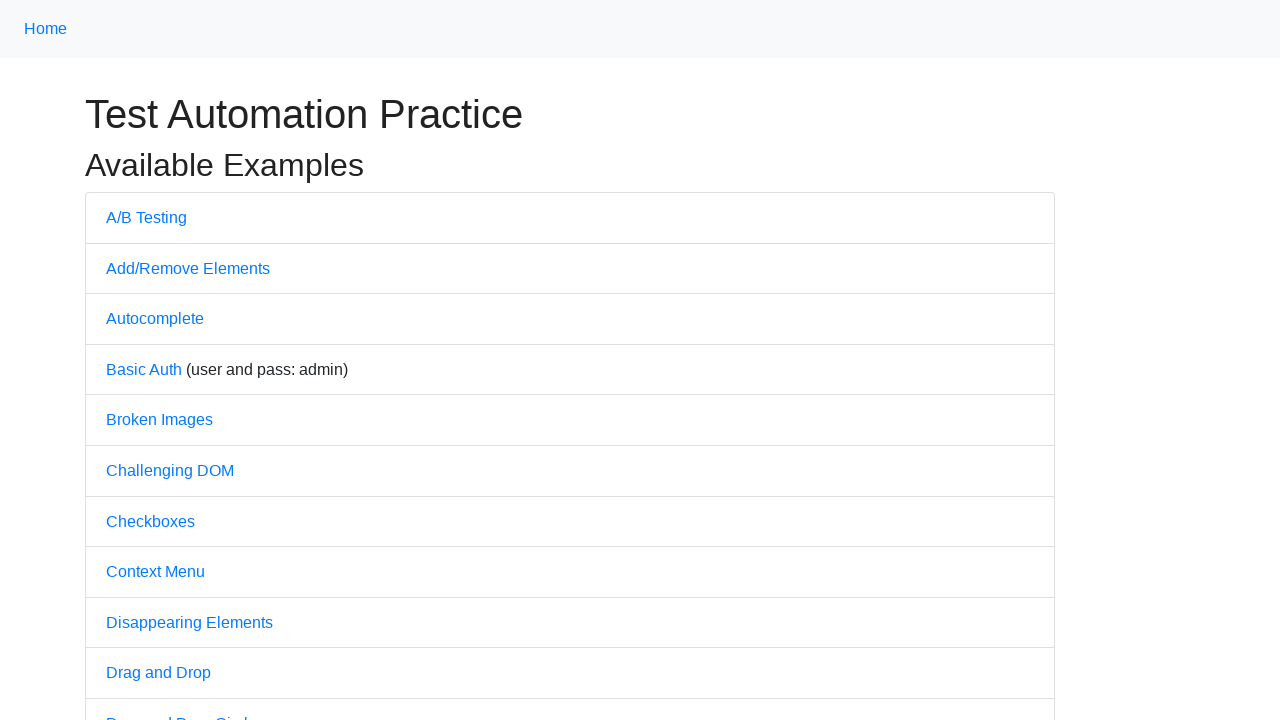

Set custom viewport size to 1850x1080
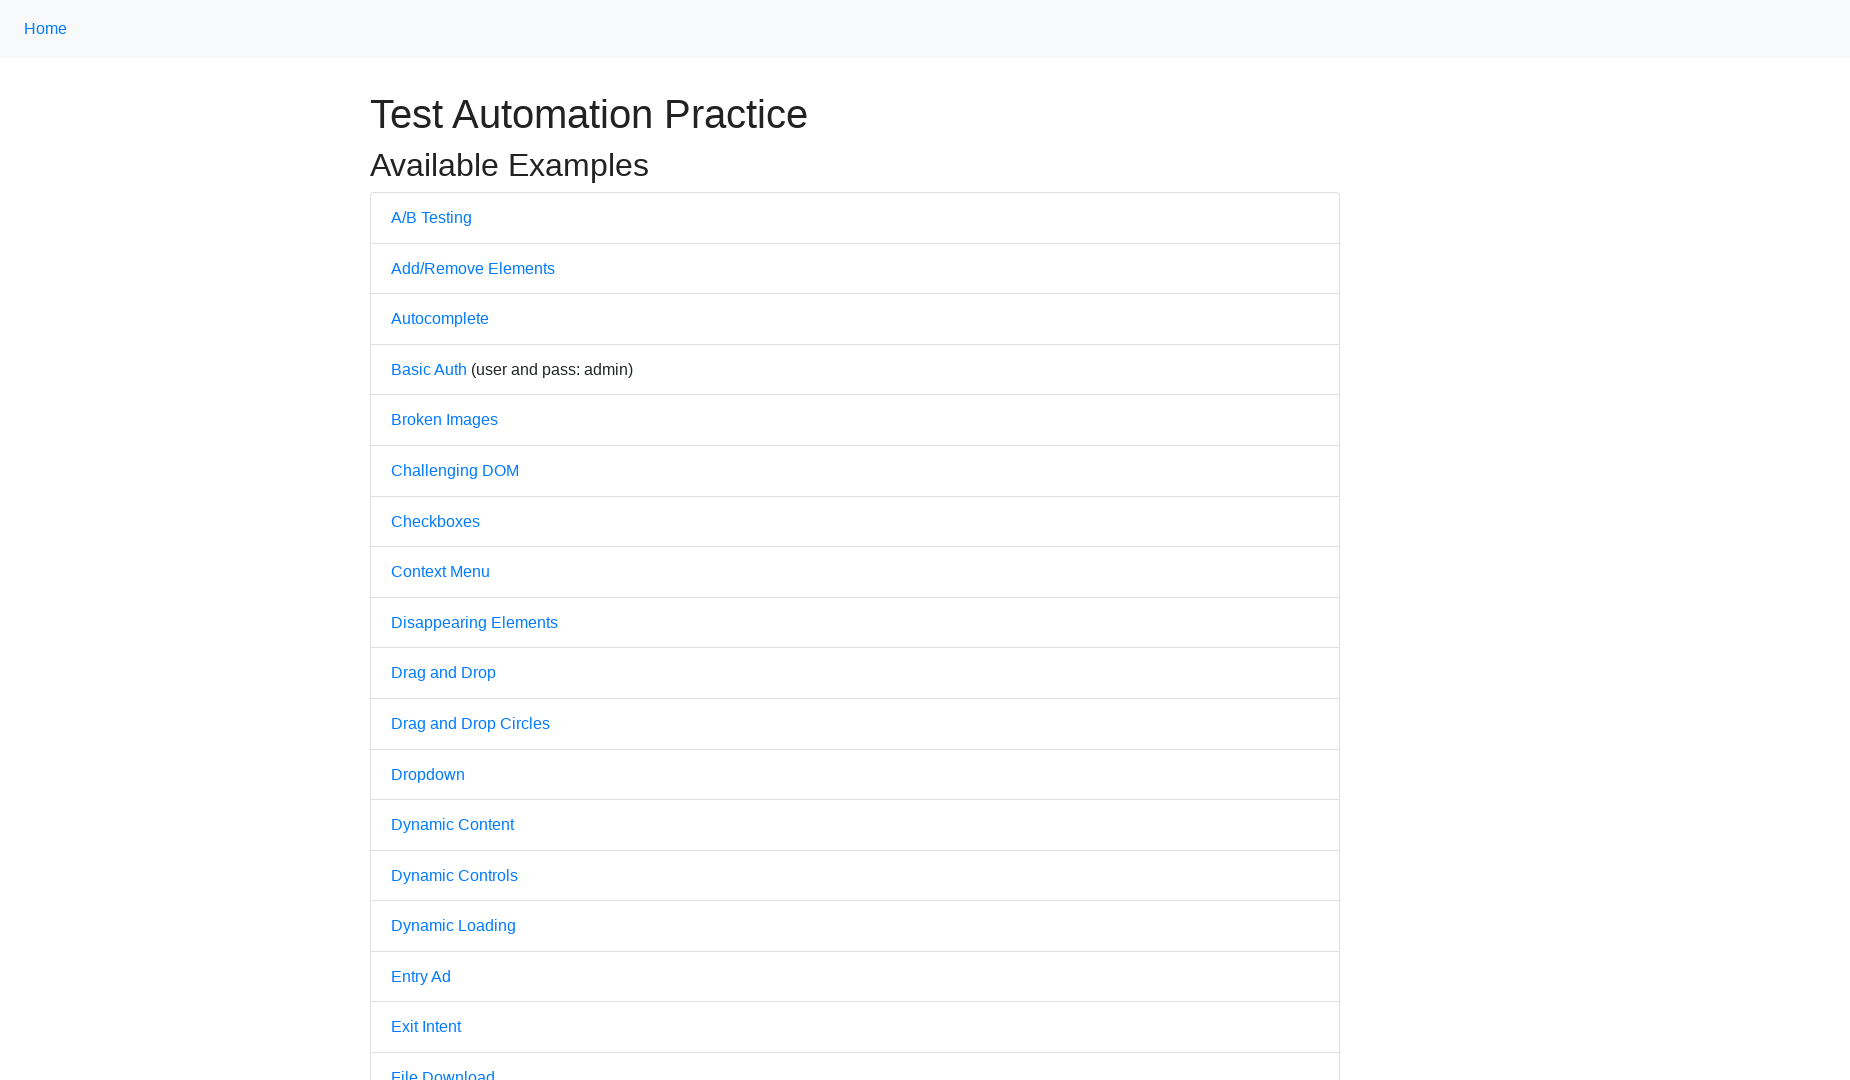

Reloaded page to apply new viewport size
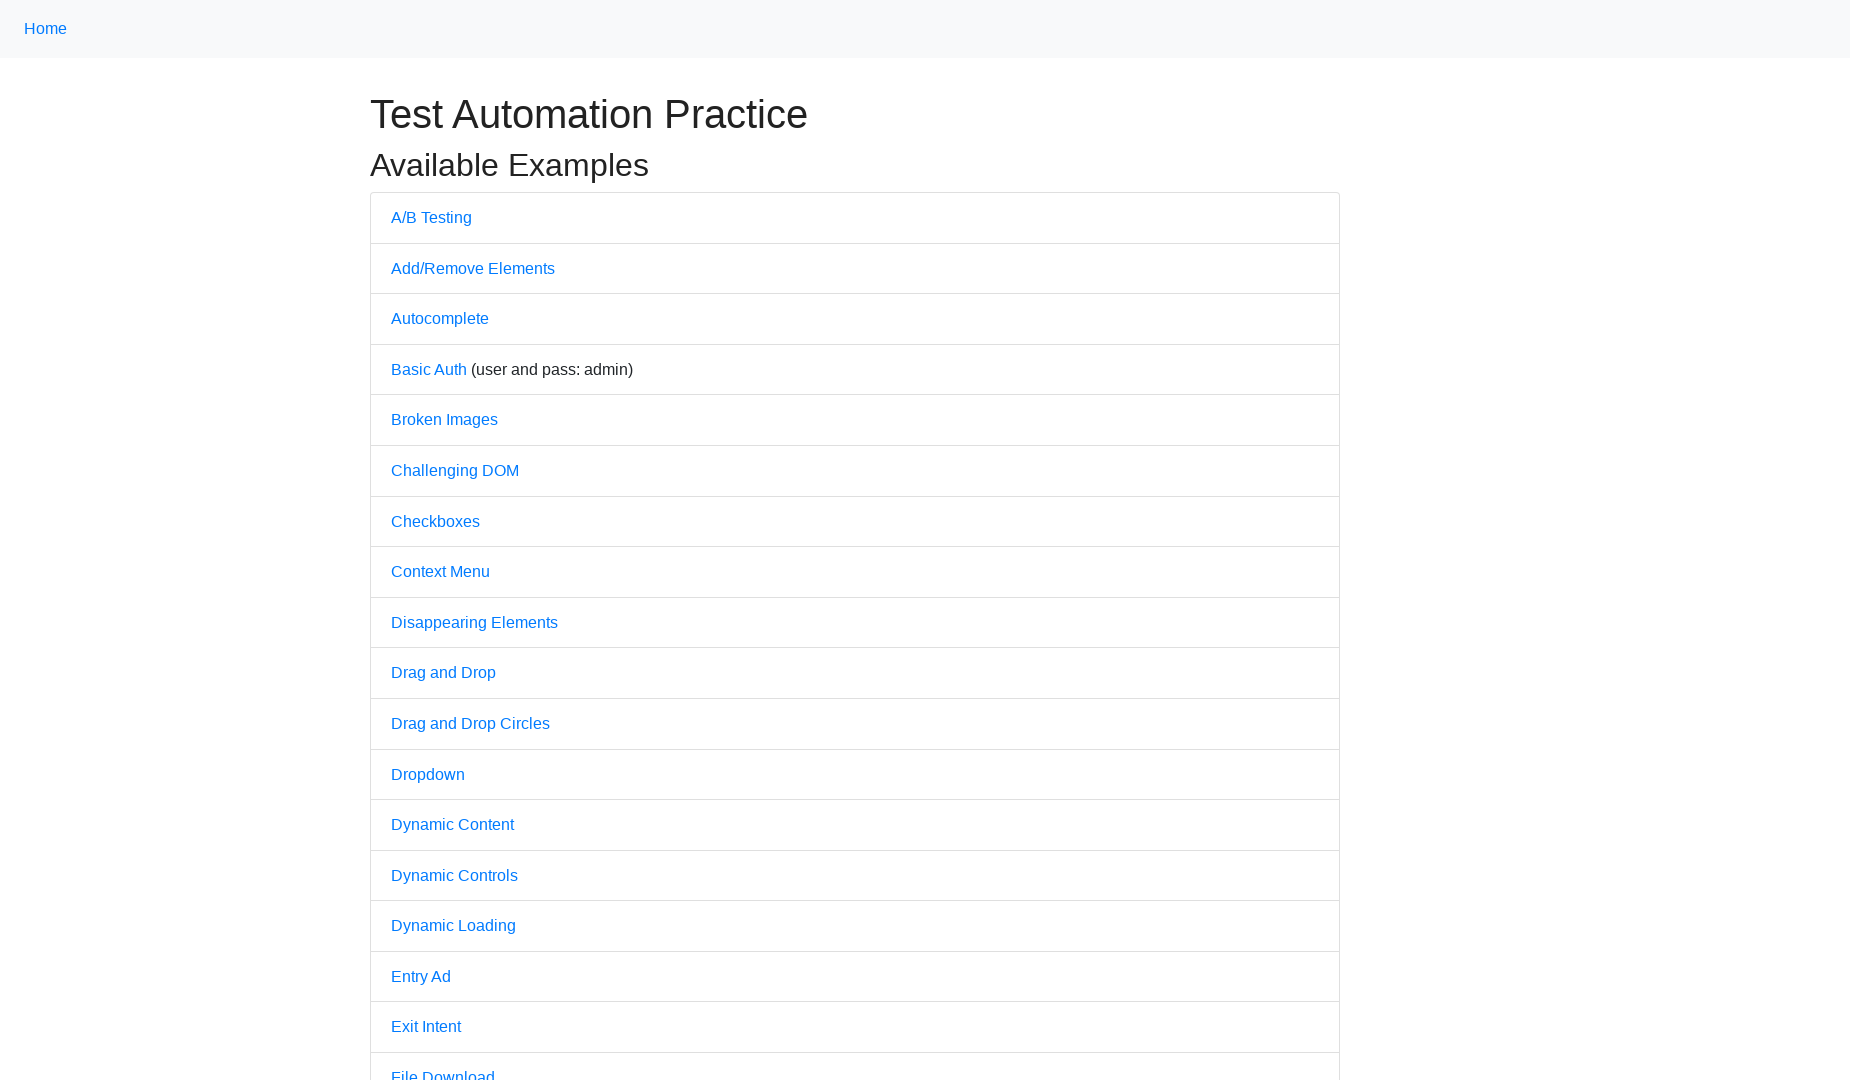

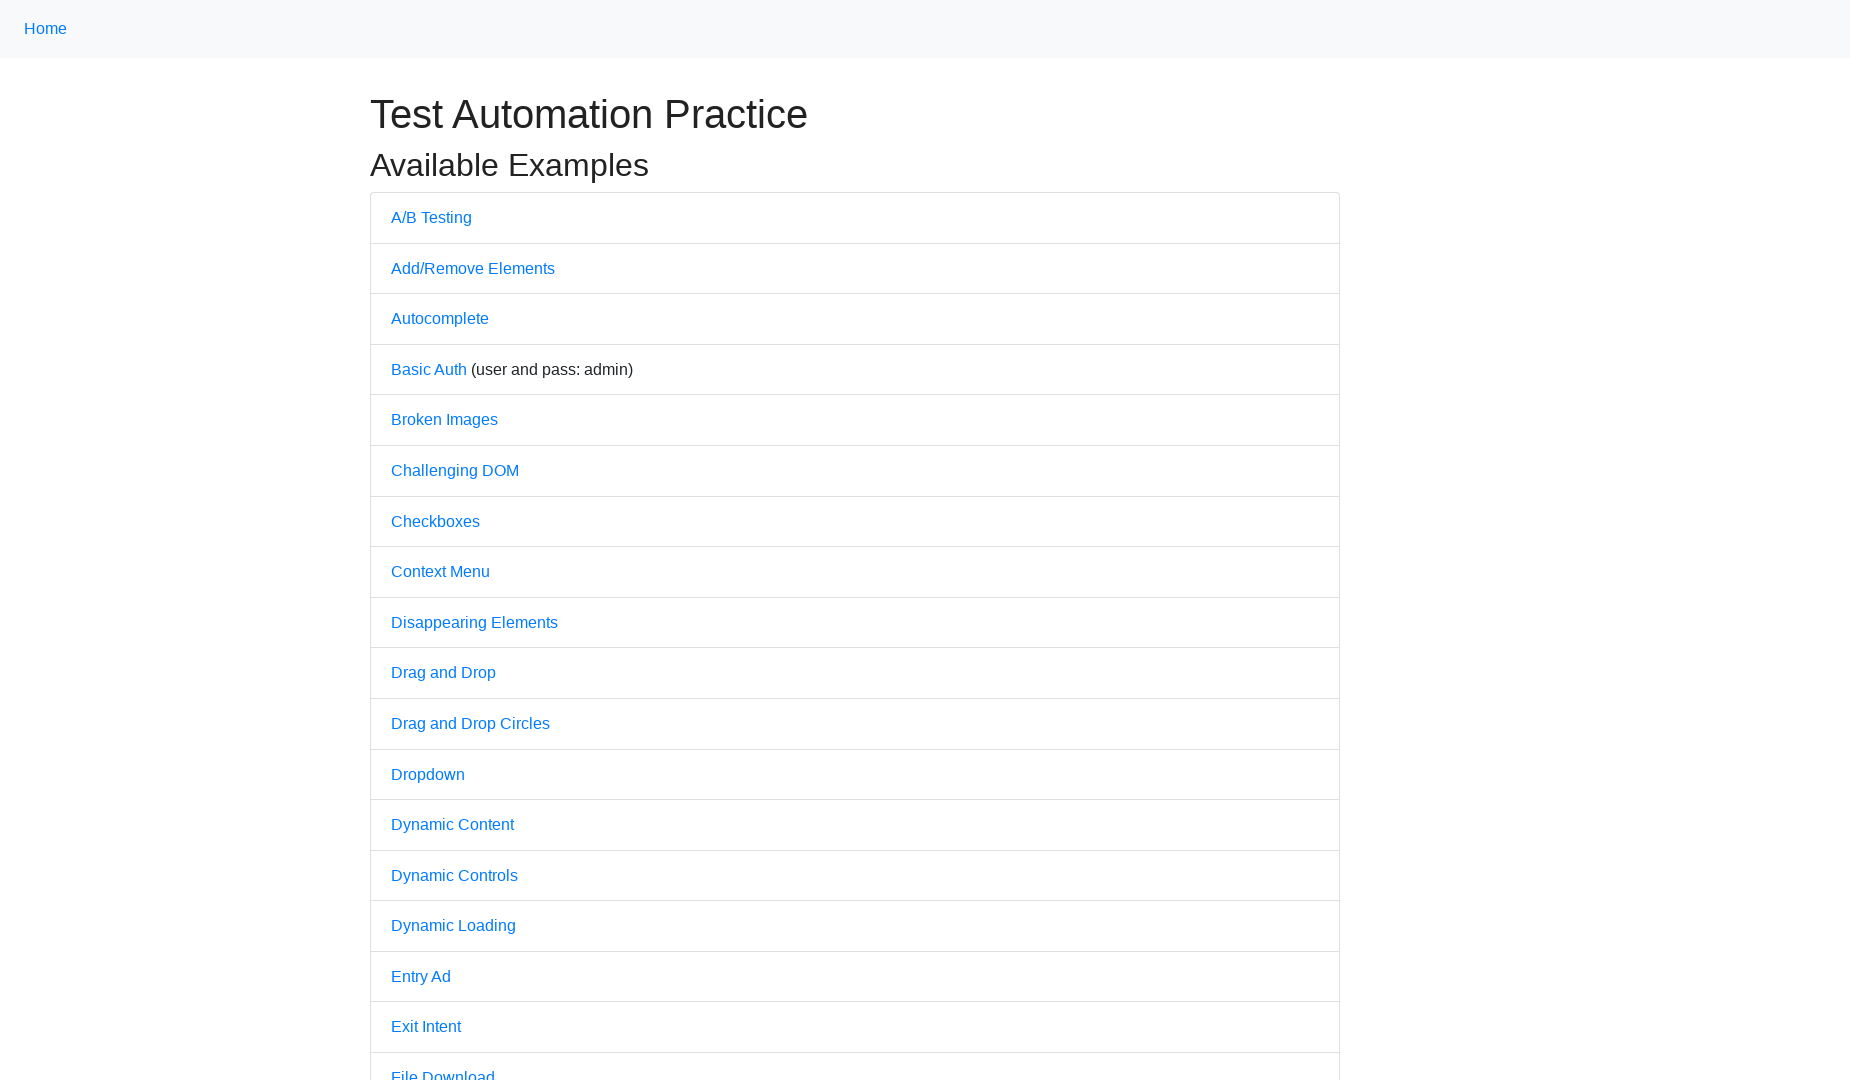